Automates Google Translate to translate text by entering input text and extracting the translated result

Starting URL: https://translate.google.com/

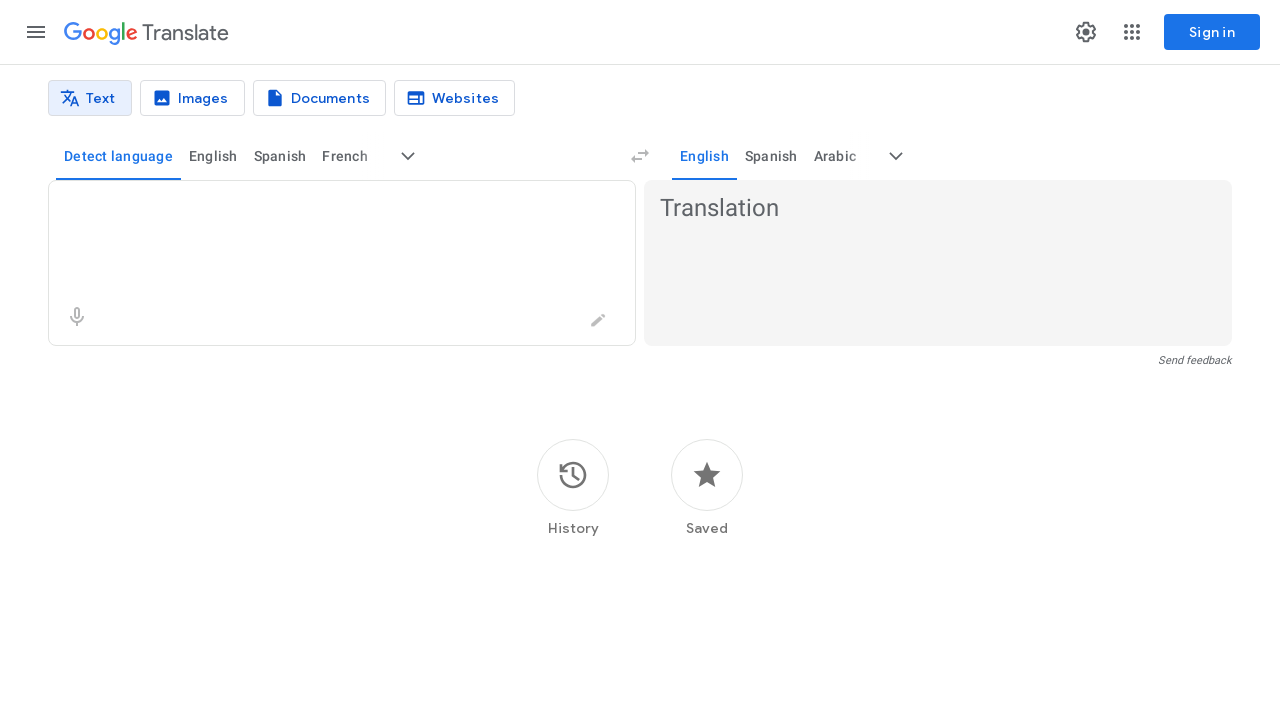

Filled source text area with 'Hola mundo' on textarea[aria-label="Source text"]
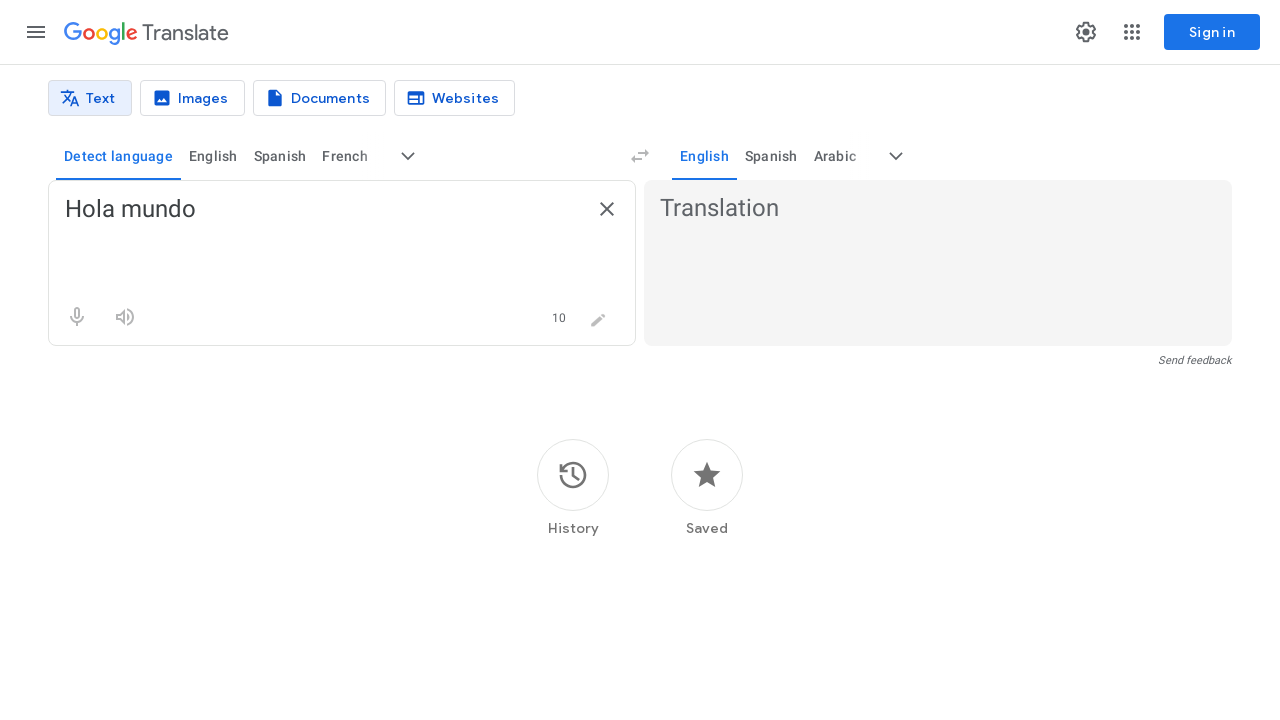

Waited for translated text to appear
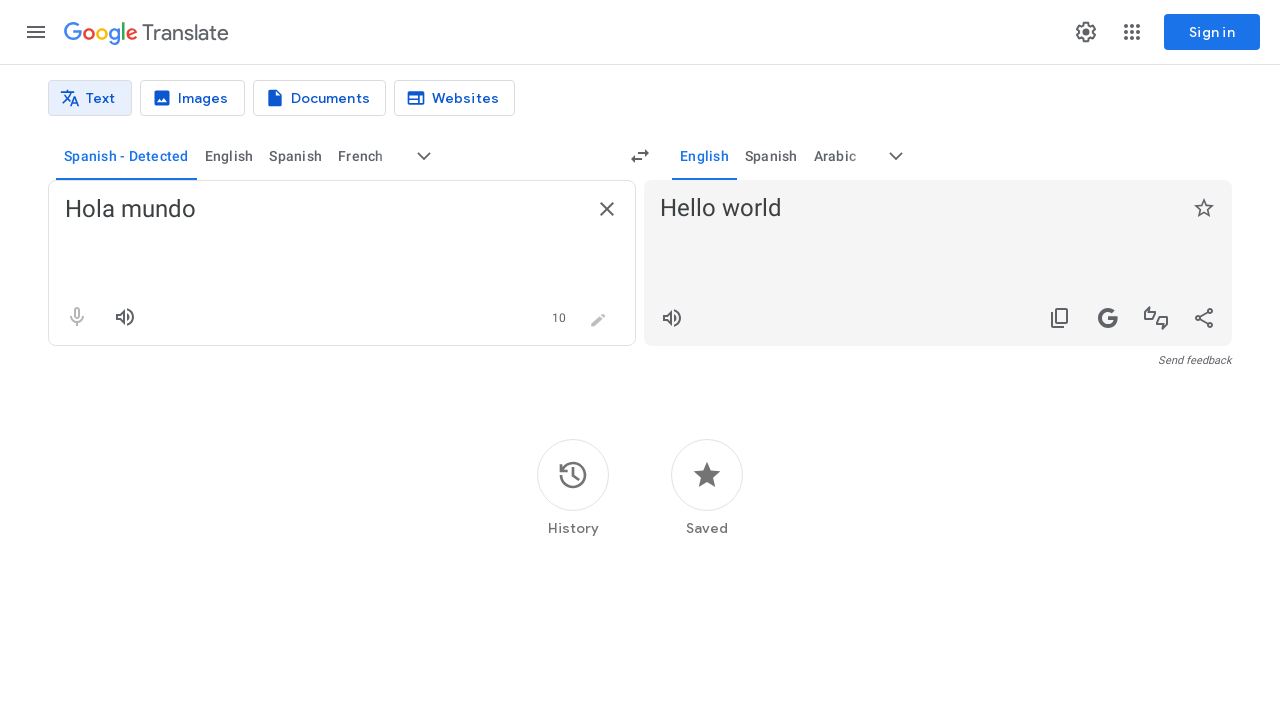

Extracted translated text: Hello world
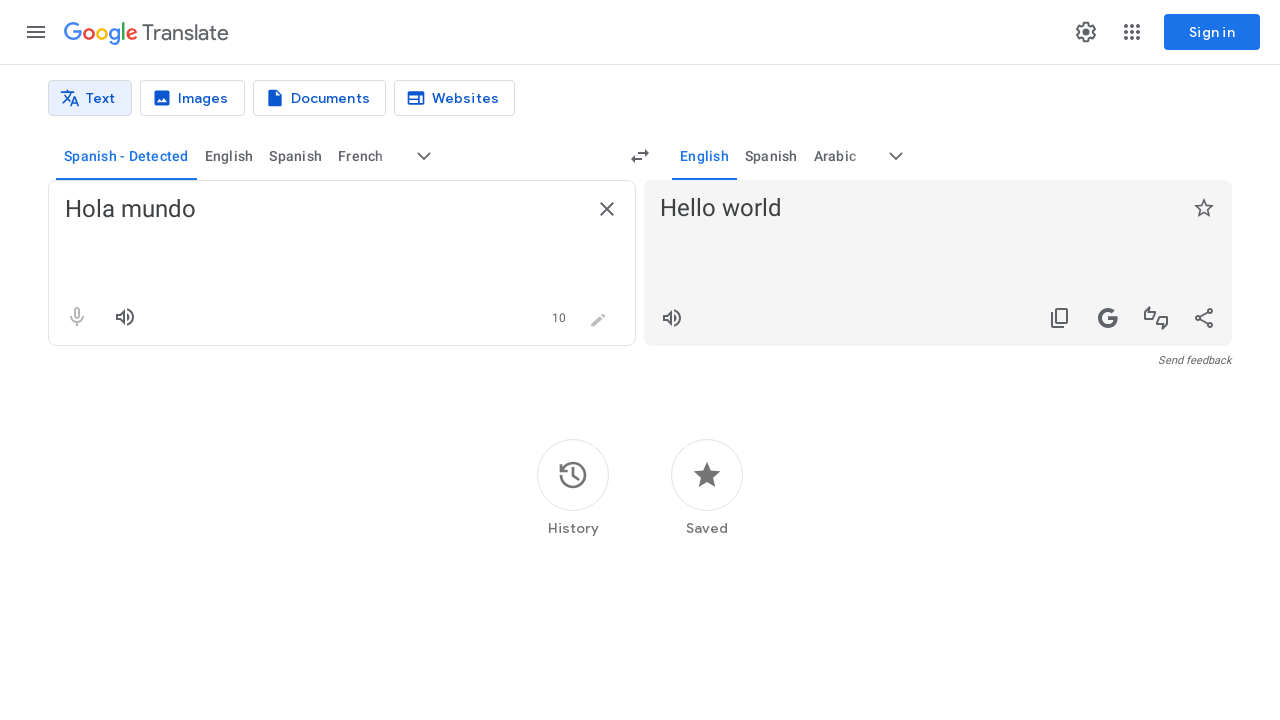

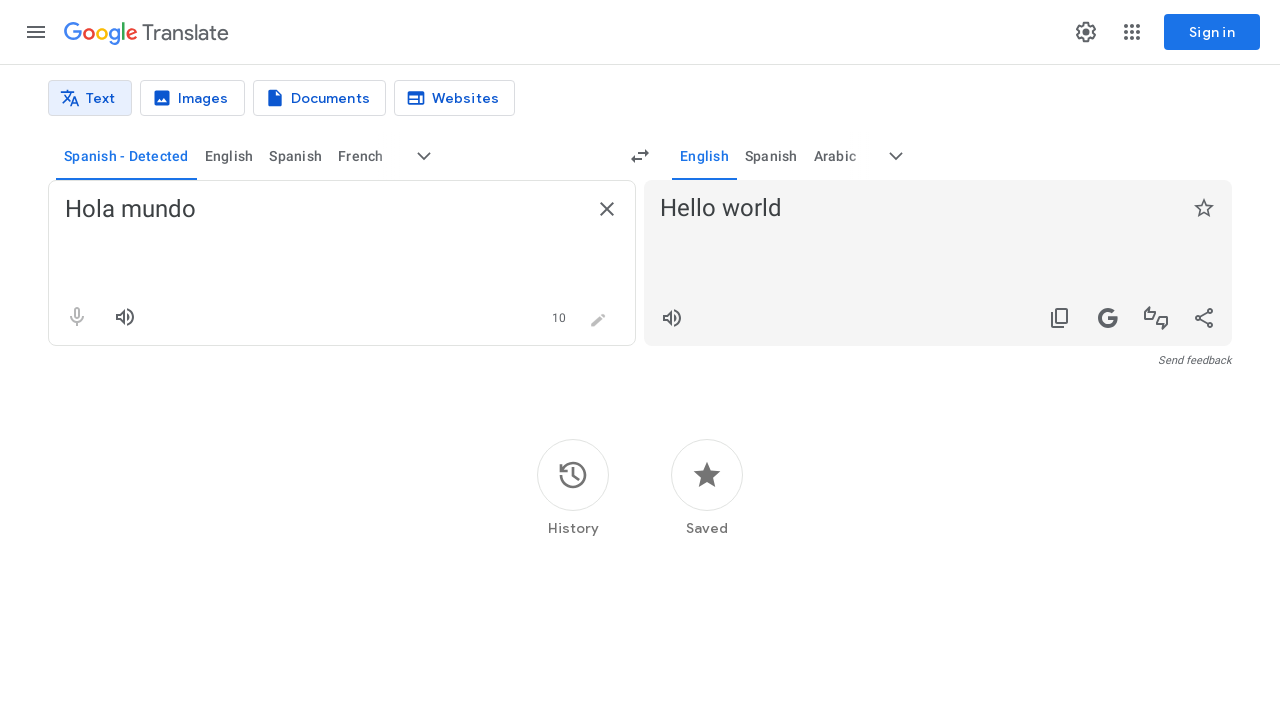